Navigates to Syntax Projects homepage and attempts to click the "Start Practicing" button

Starting URL: https://syntaxprojects.com/index.php

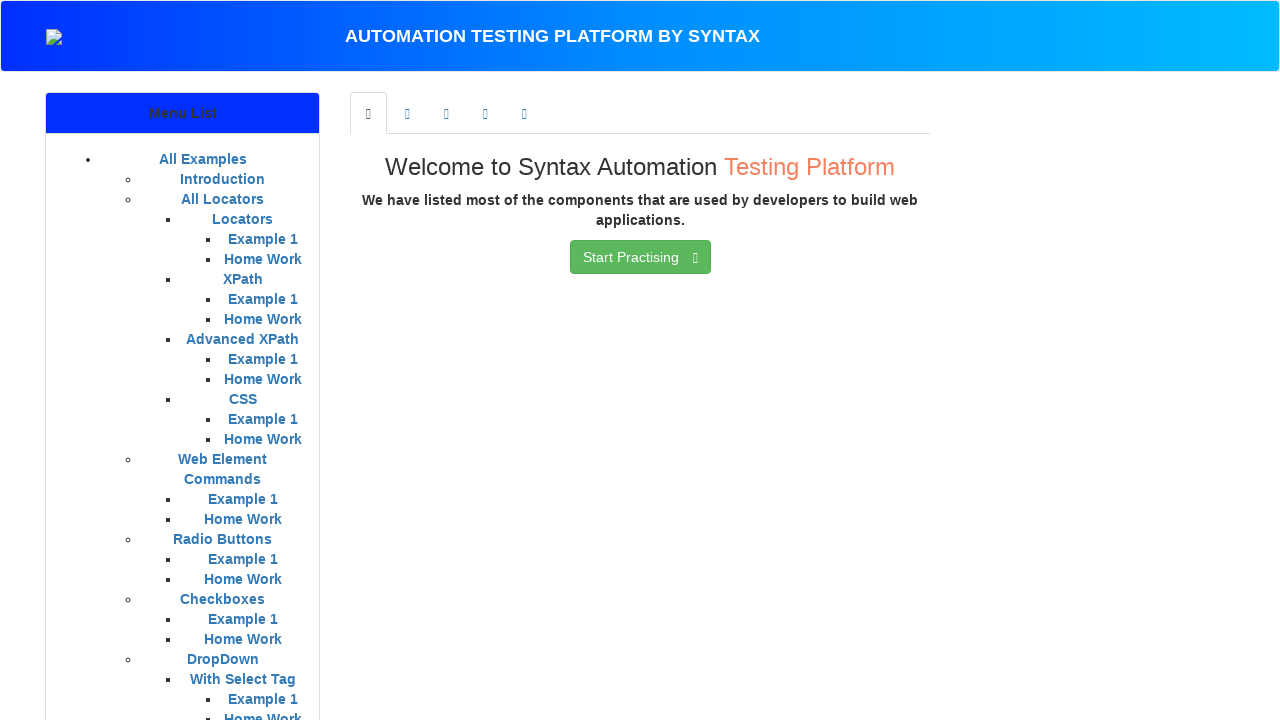

Navigated to Syntax Projects homepage
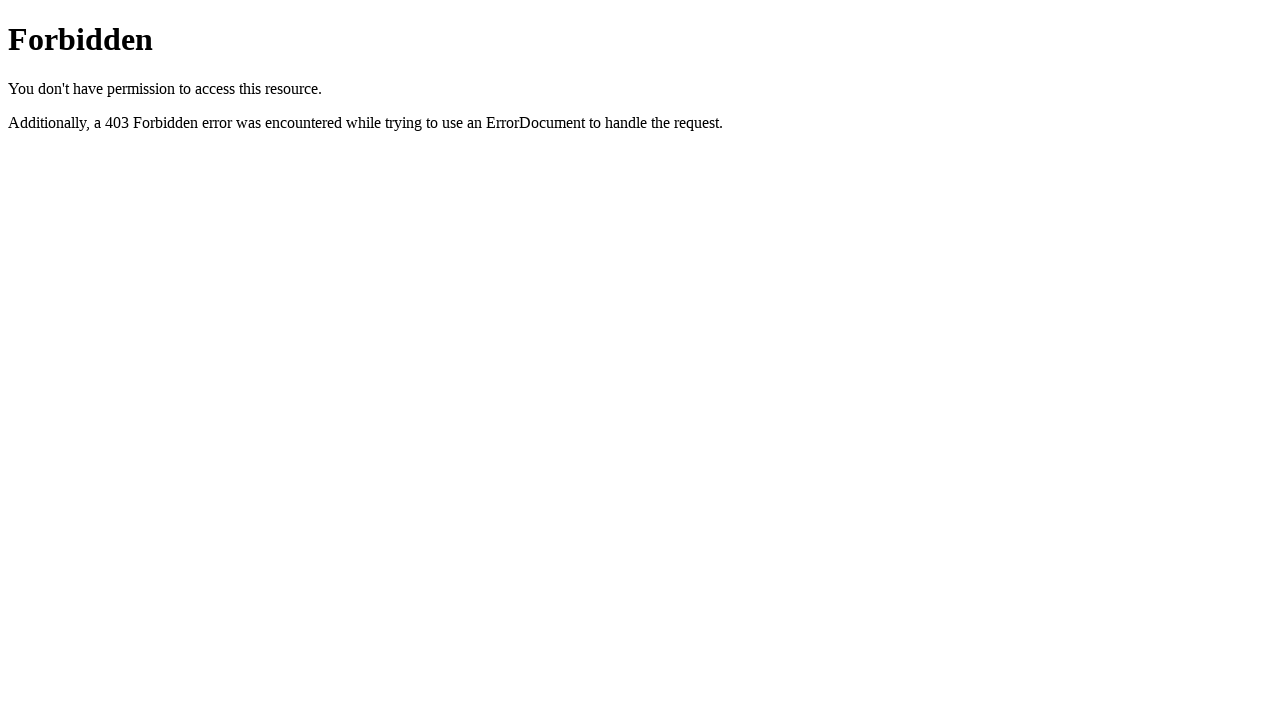

Failed to find element with ID #btn_basic_exampleX - timeout after 20 seconds on #btn_basic_exampleX
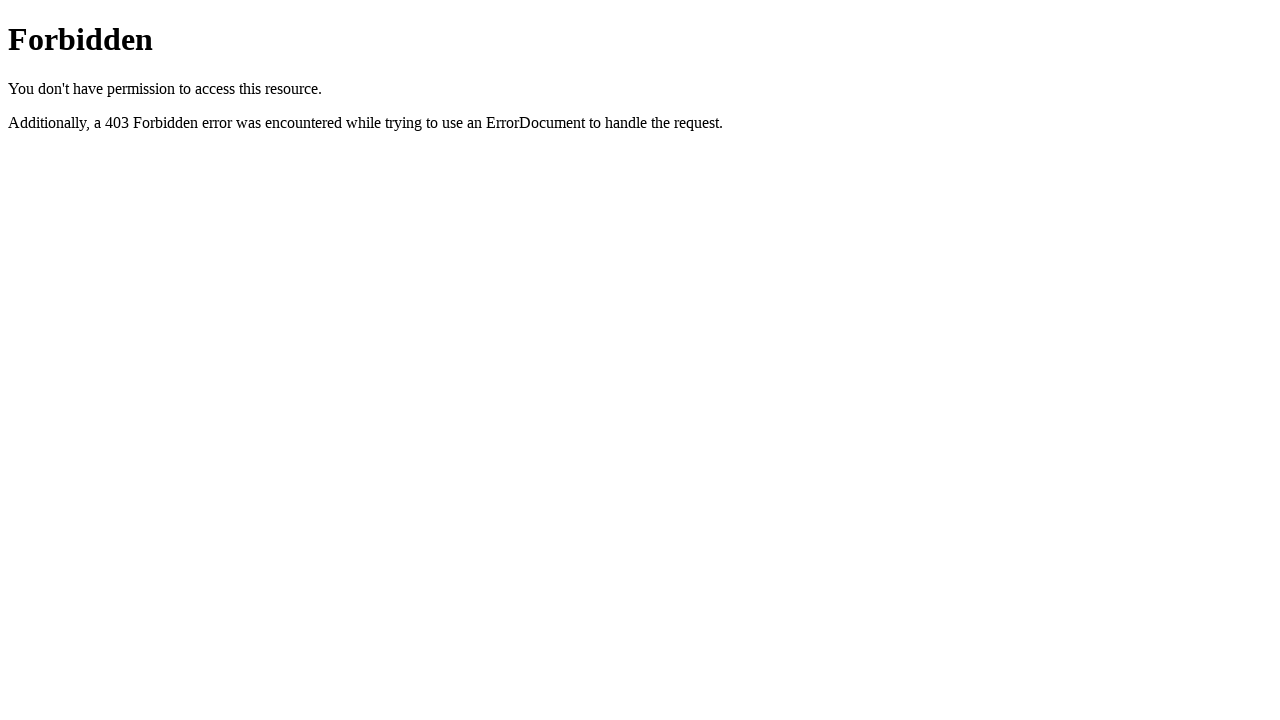

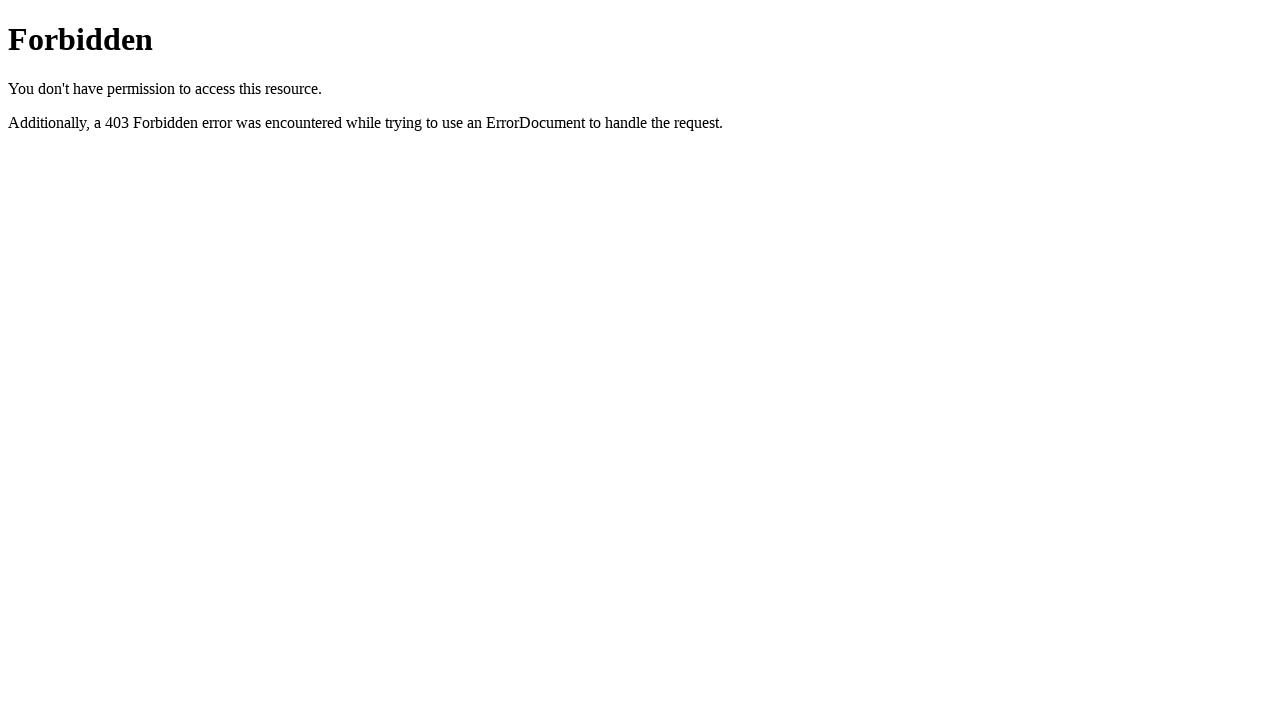